Navigates to Best Buy homepage and tests window resizing functionality

Starting URL: https://www.bestbuy.com/

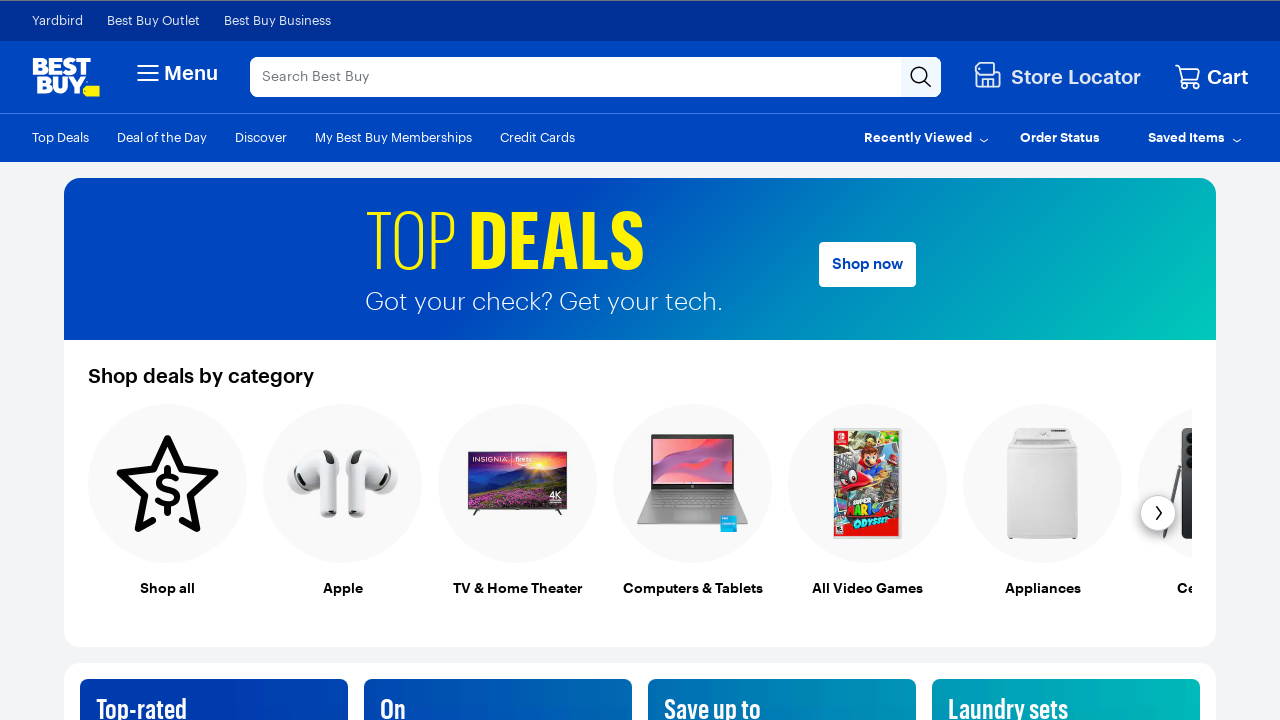

Navigated to Best Buy homepage
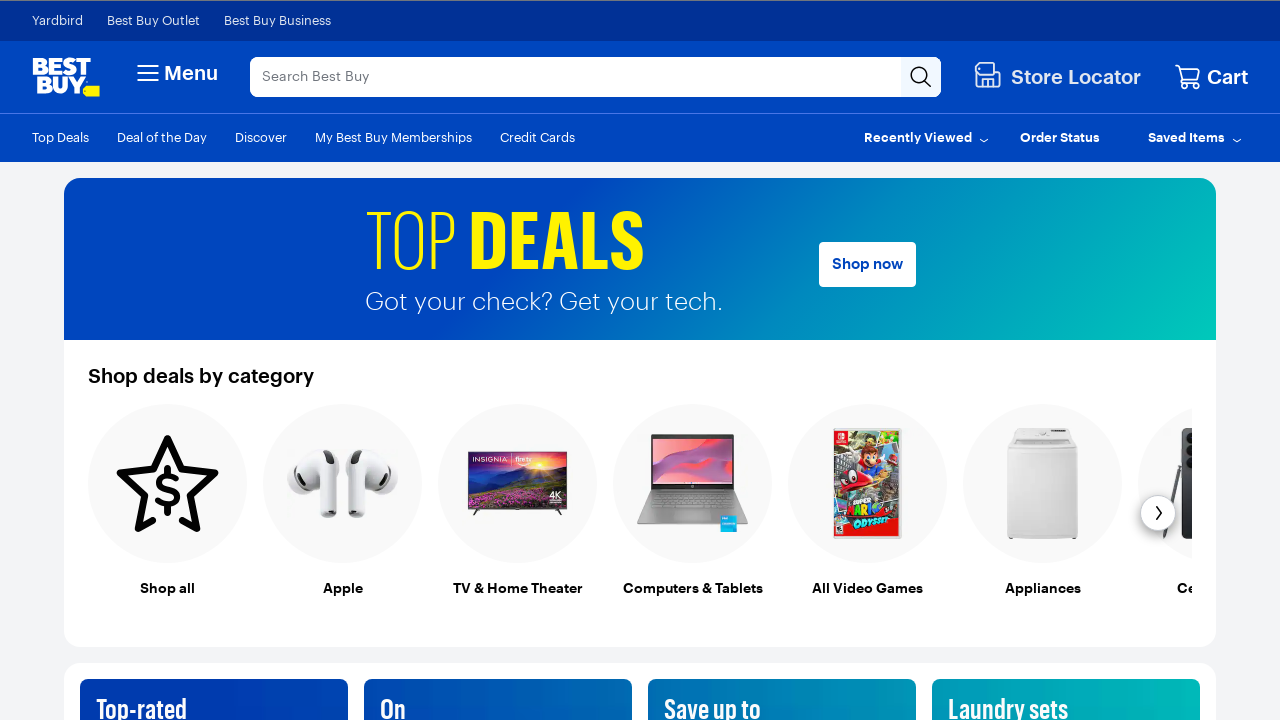

Set viewport size to 400x500 pixels
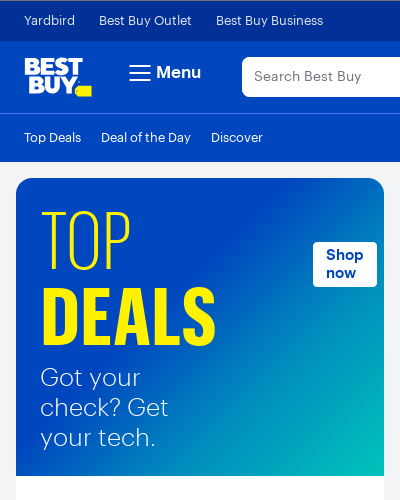

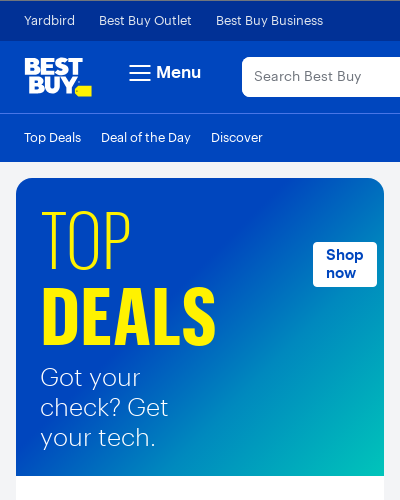